Tests if the user number/phone input field is enabled on the form

Starting URL: https://demoqa.com/automation-practice-form

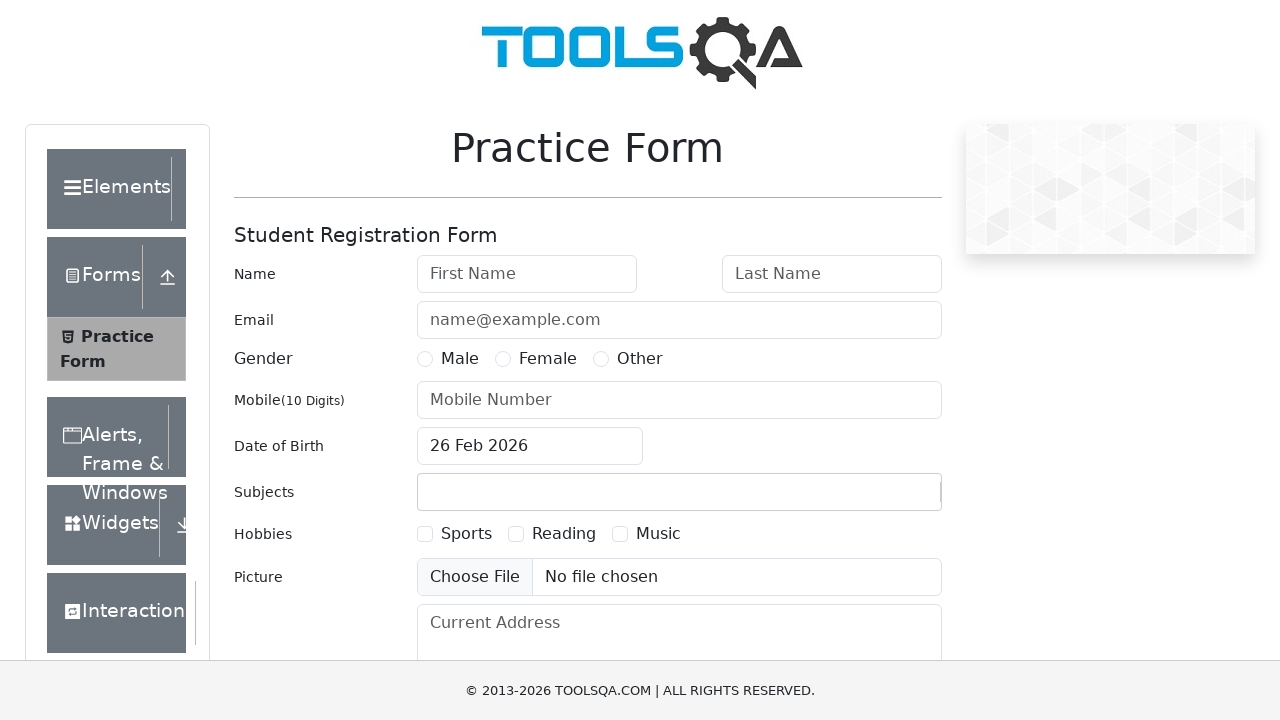

Navigated to automation practice form
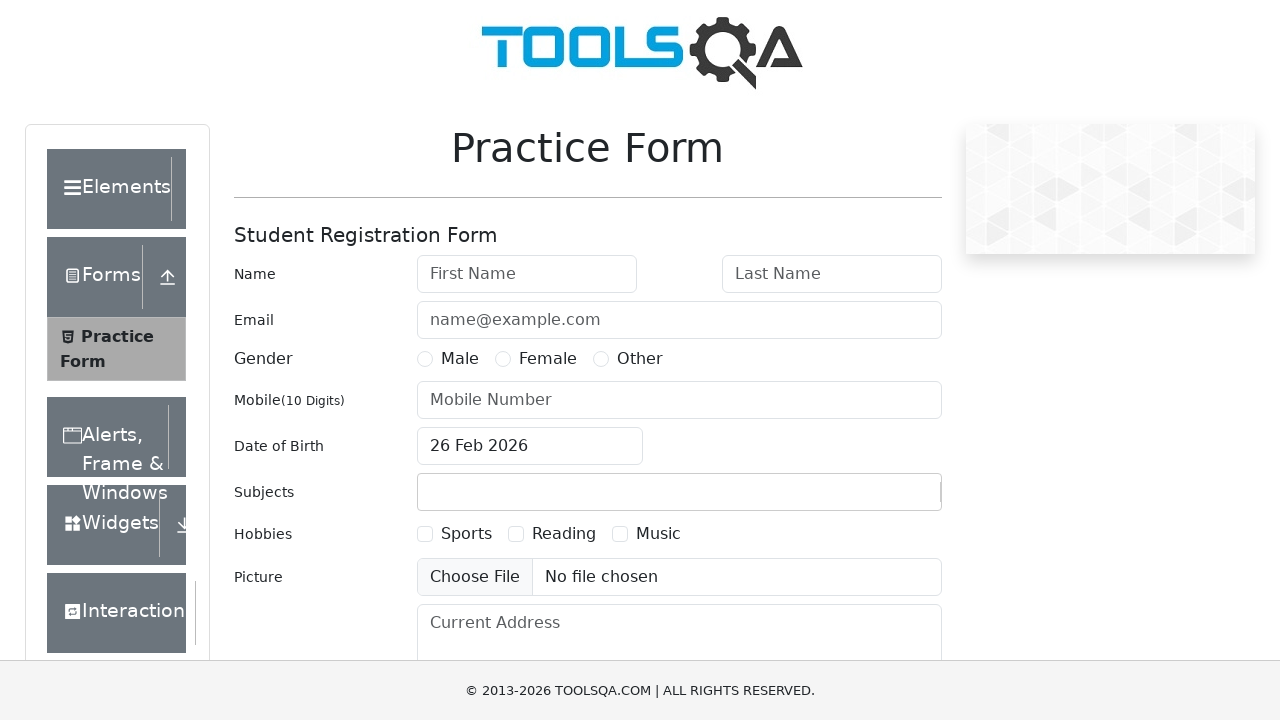

Located user number/phone input field
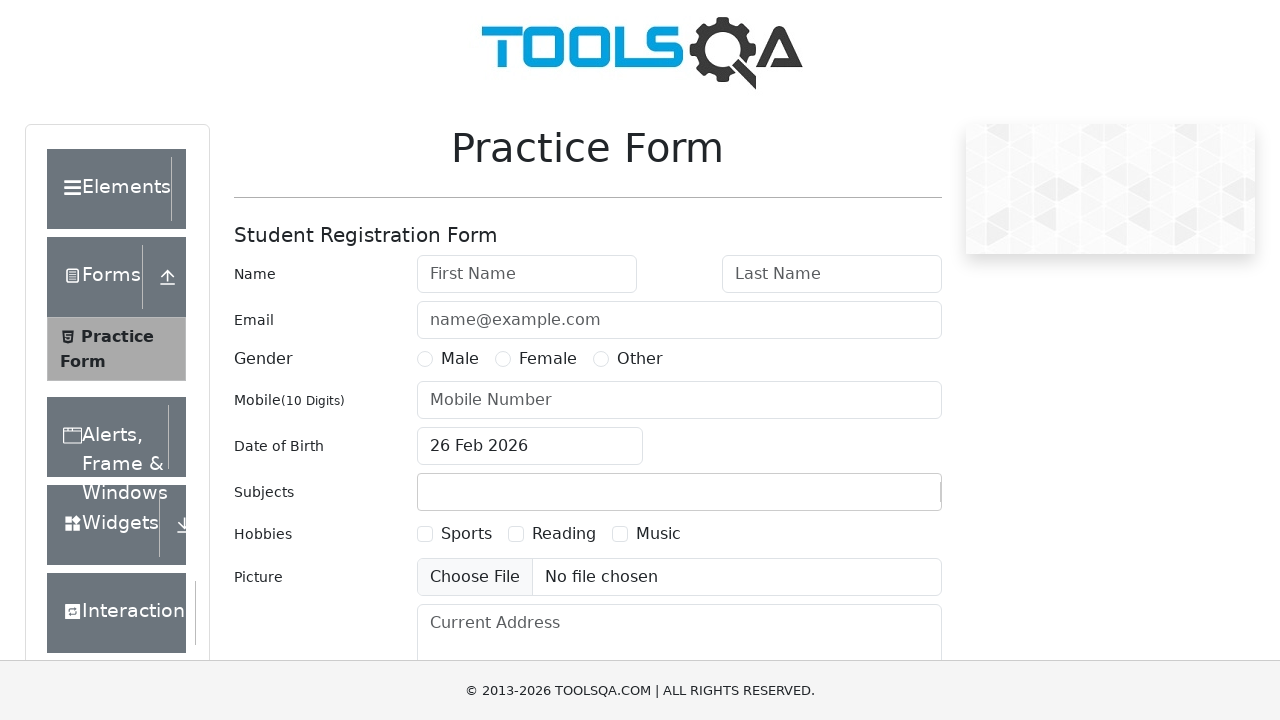

Verified that user number field is enabled
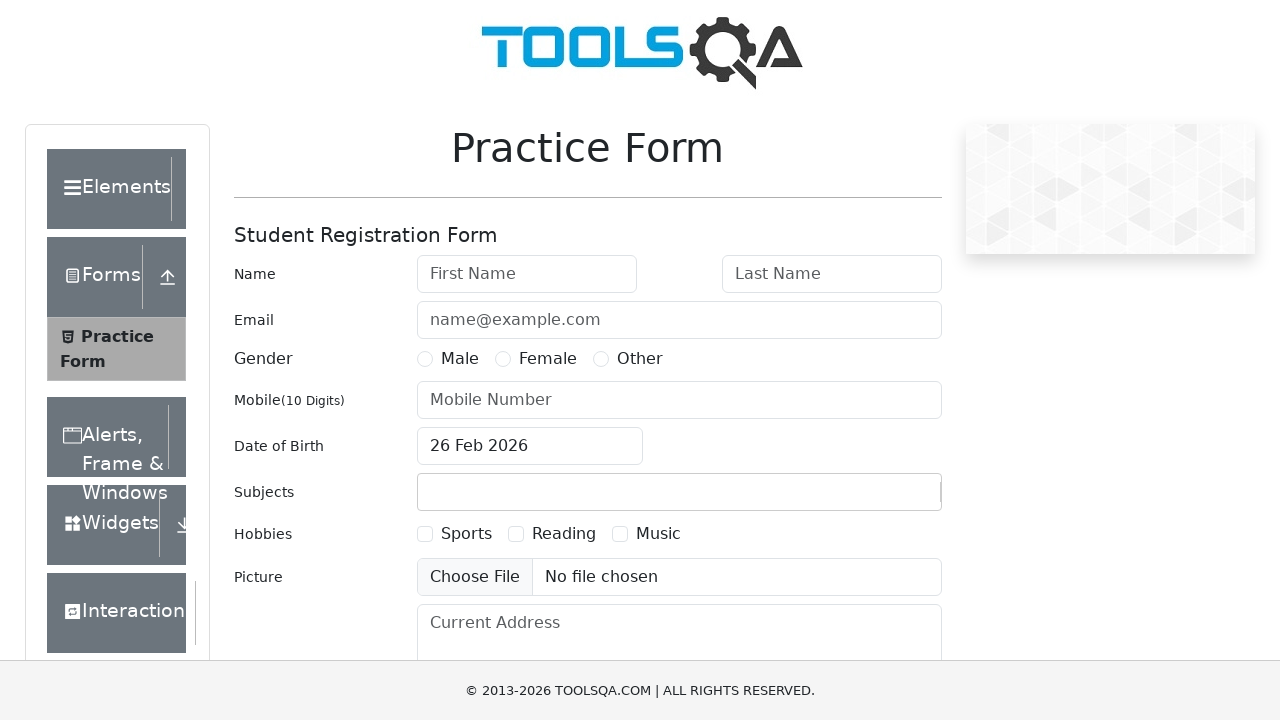

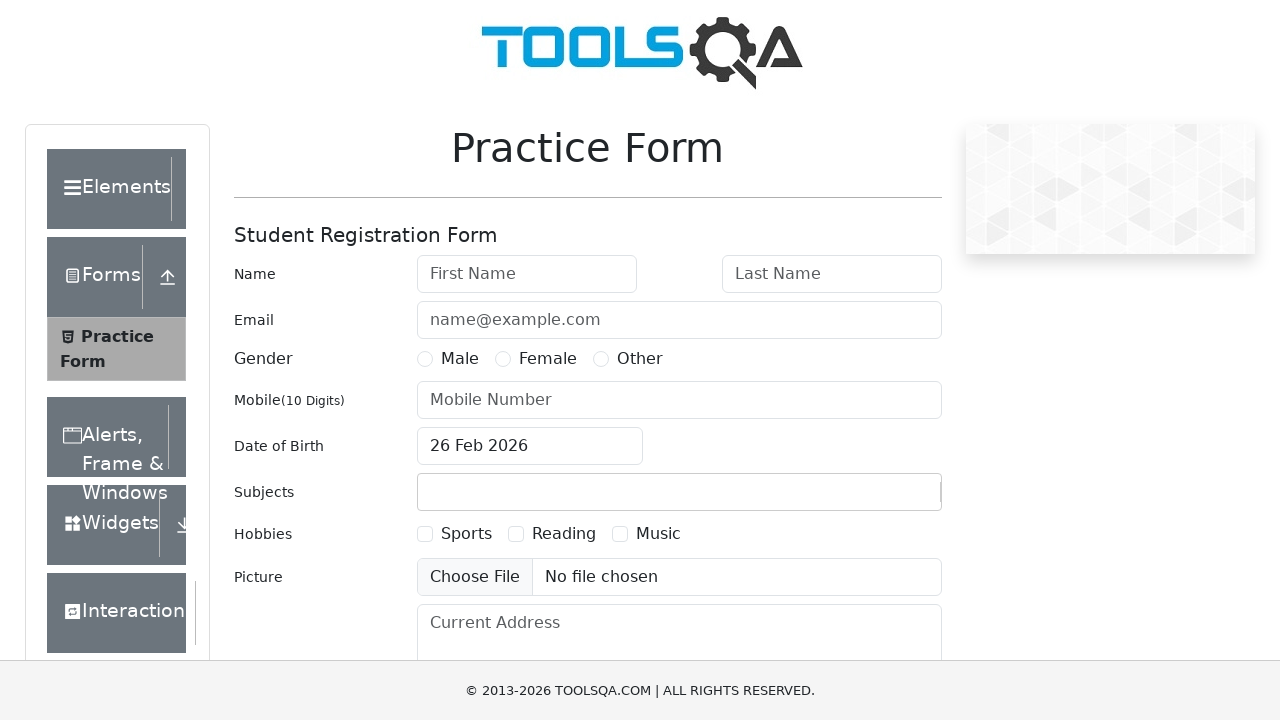